Tests click-and-hold functionality by clicking on element 'A', holding, moving to element 'G', and releasing - demonstrating a drag operation between list items.

Starting URL: https://selenium08.blogspot.com/2020/01/click-and-hold.html

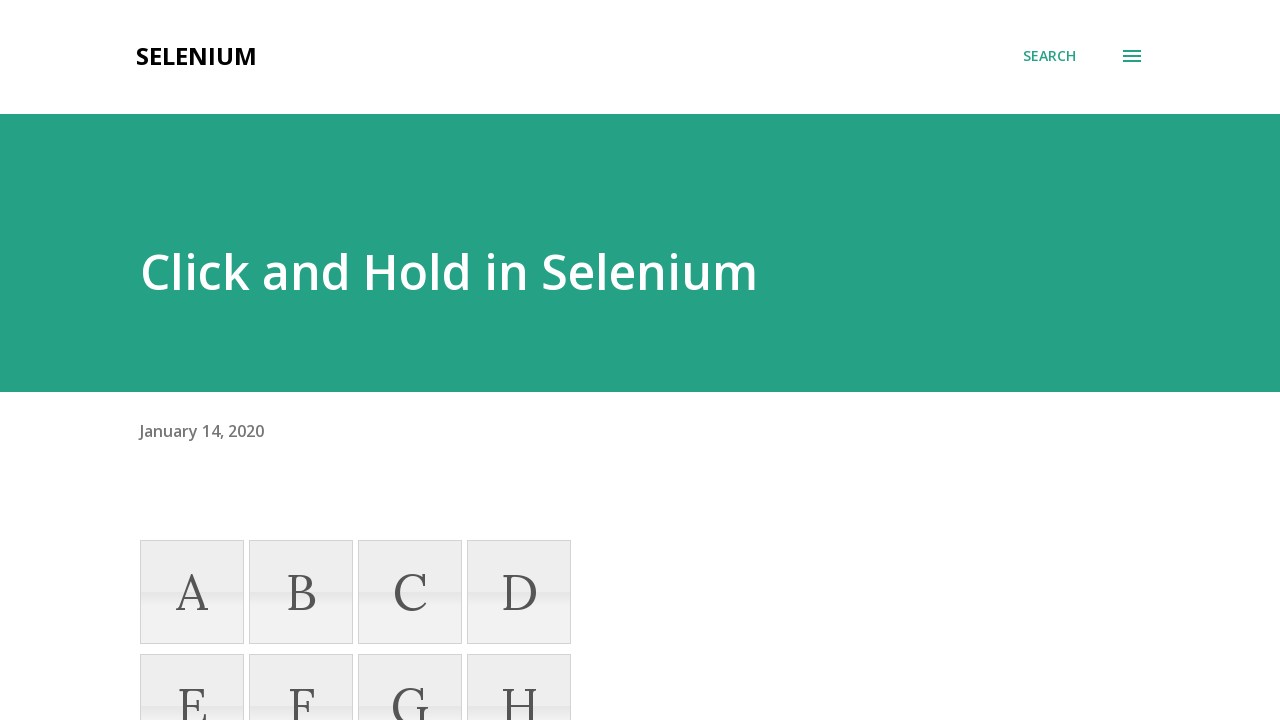

Located element A in the list
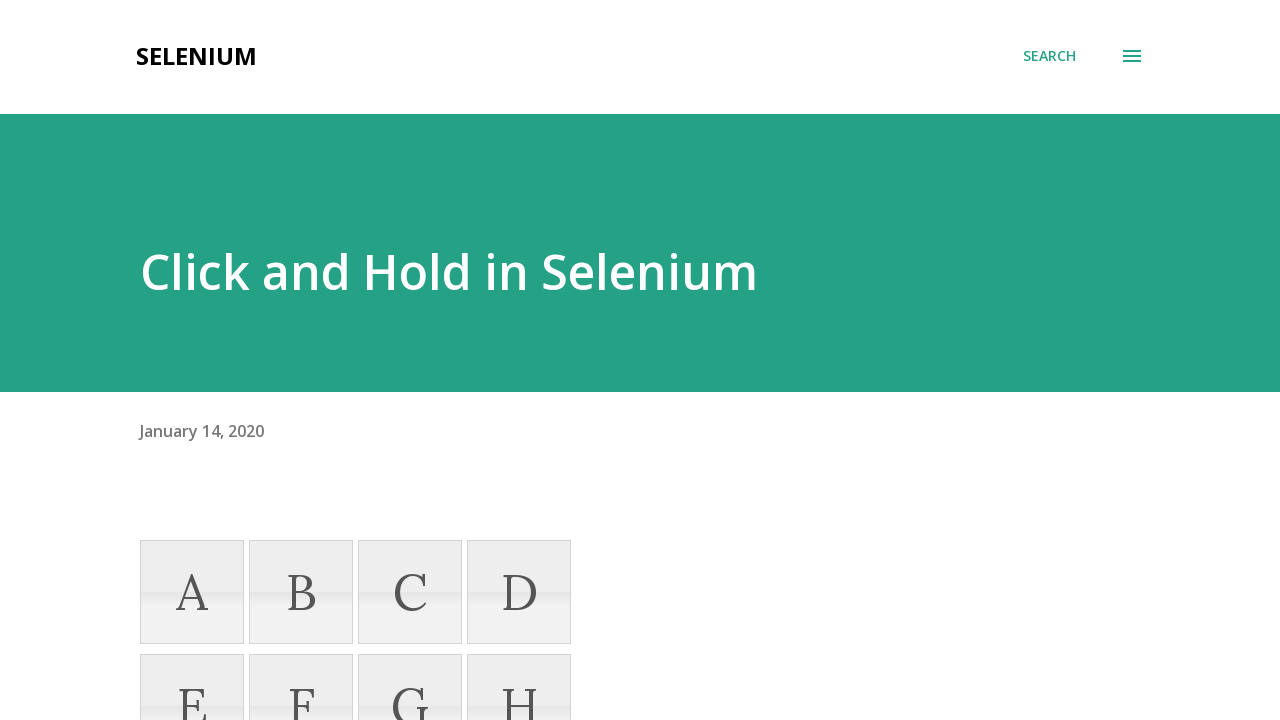

Located element G in the list
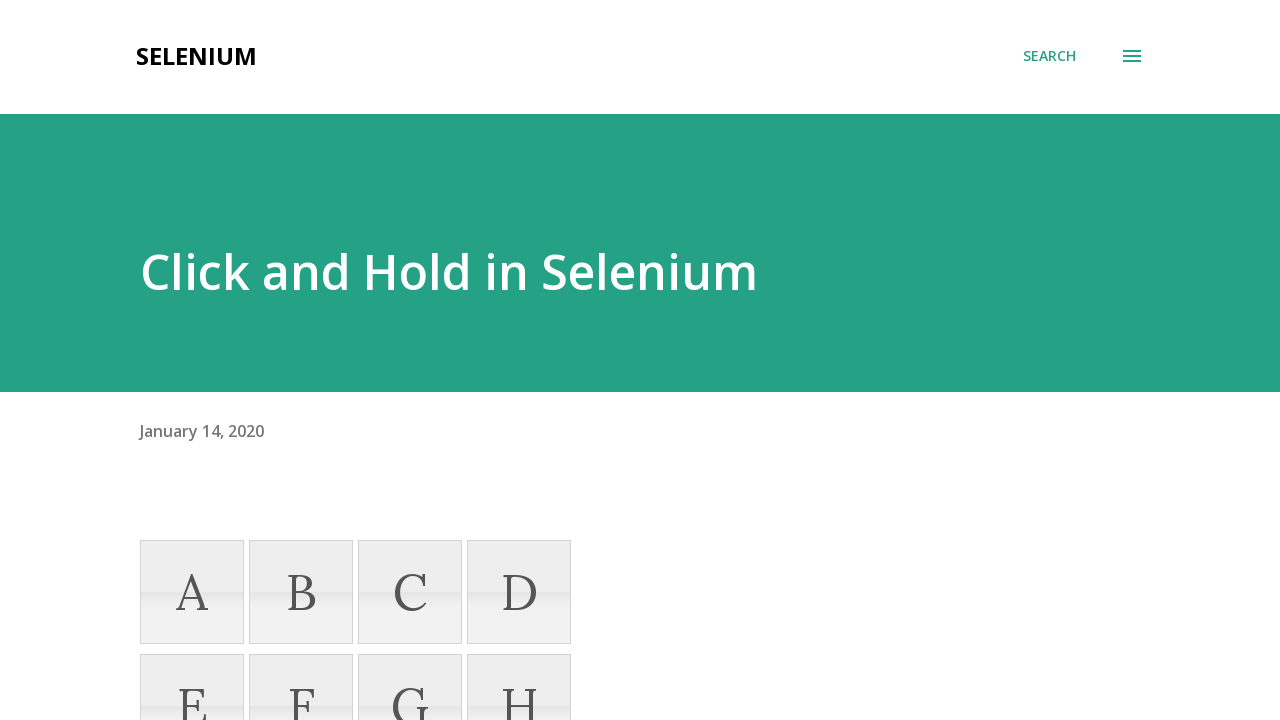

Retrieved bounding box coordinates for element A
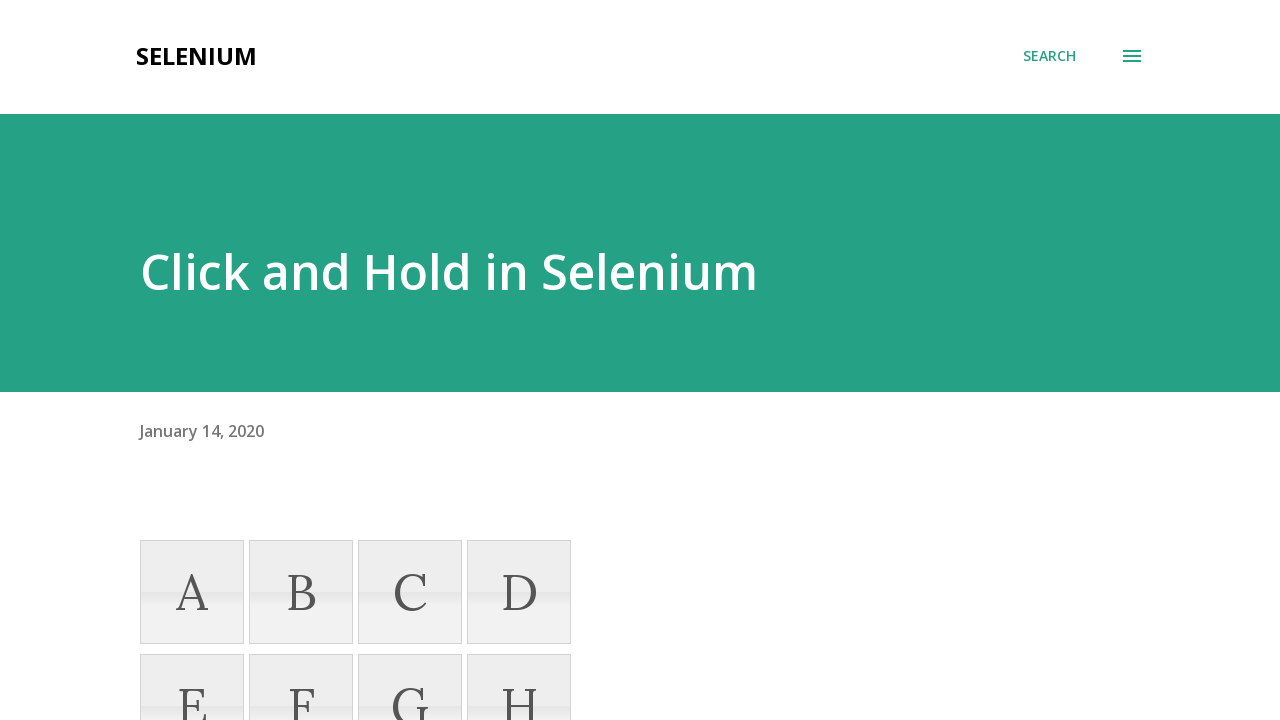

Retrieved bounding box coordinates for element G
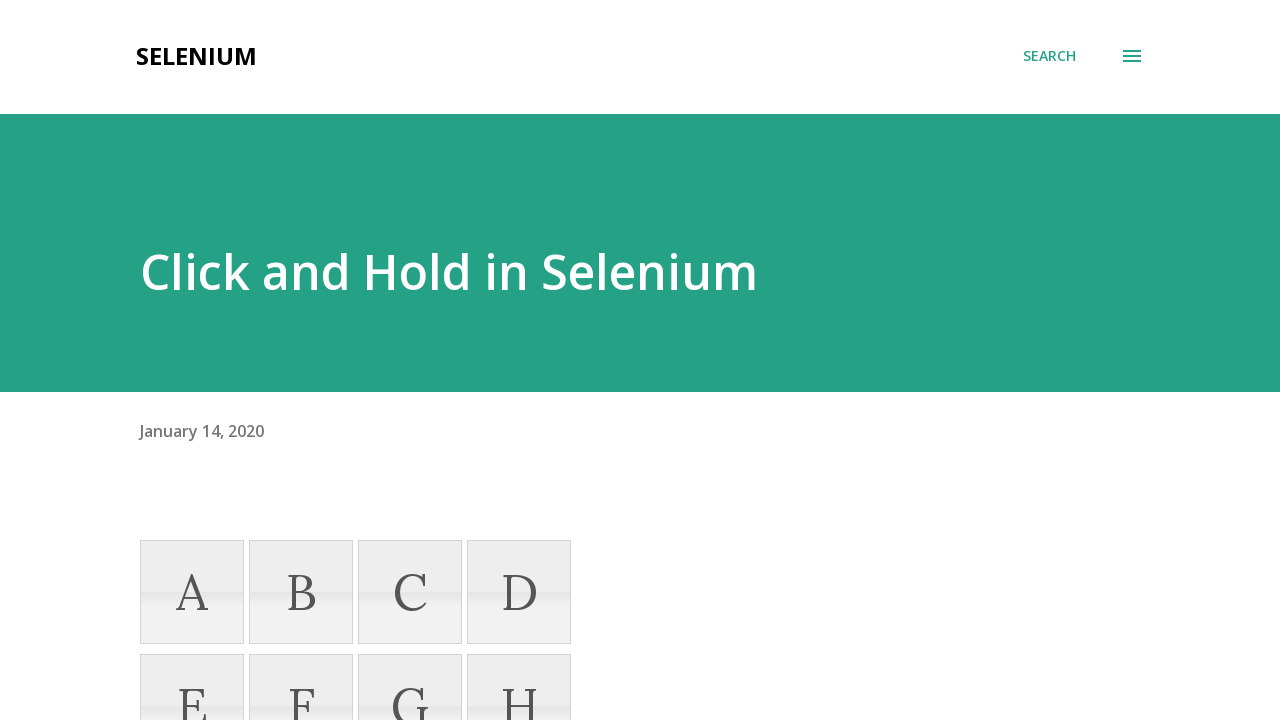

Moved mouse to center of element A at (192, 592)
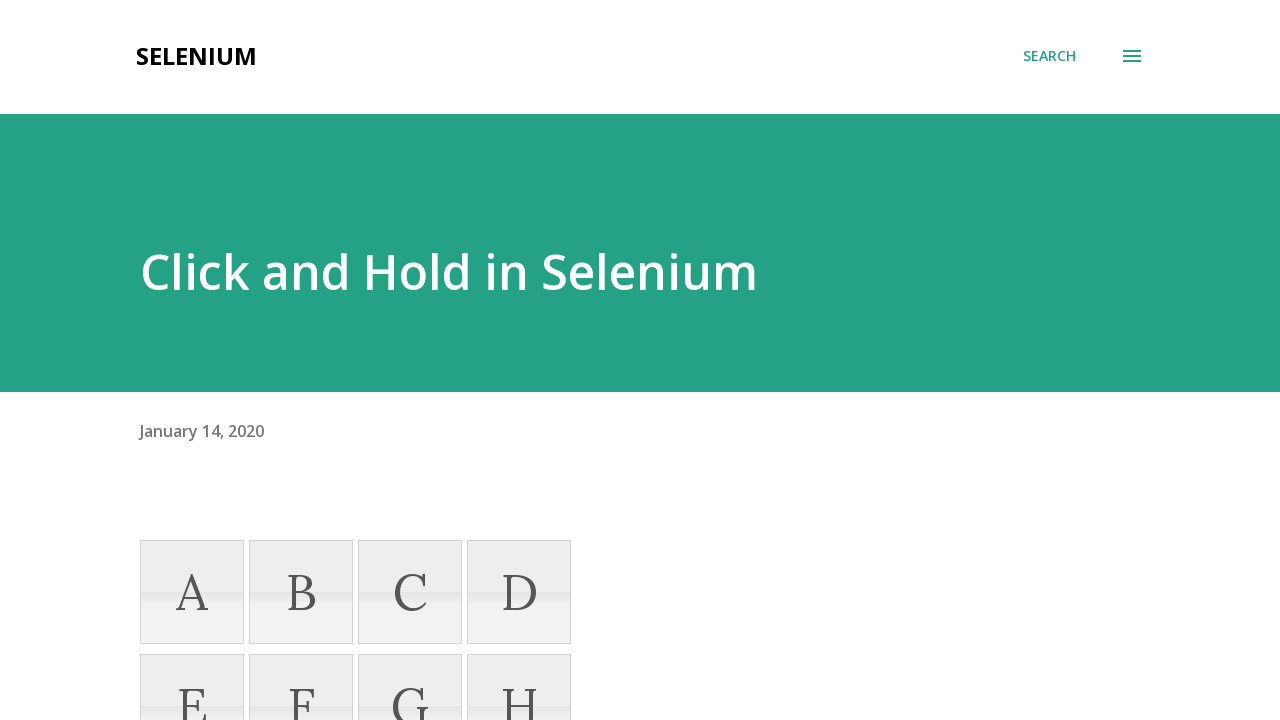

Pressed mouse button down on element A (click-and-hold initiated) at (192, 592)
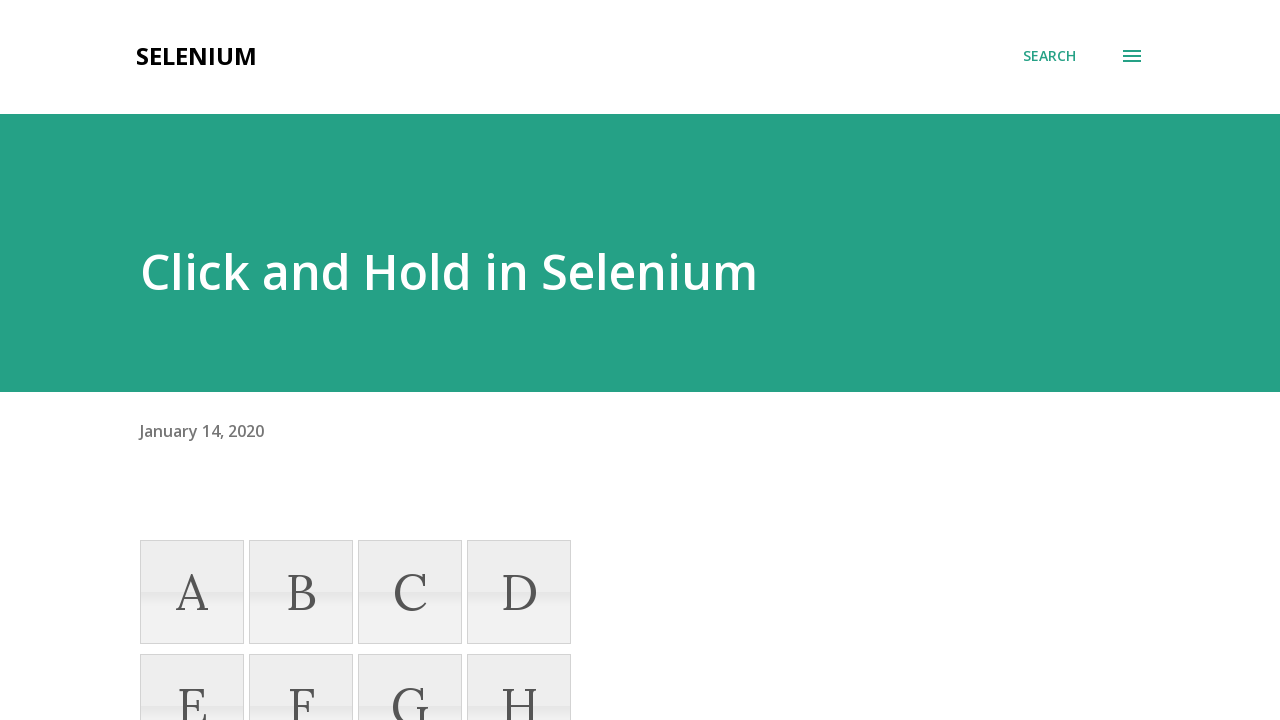

Dragged mouse to center of element G while holding button at (410, 706)
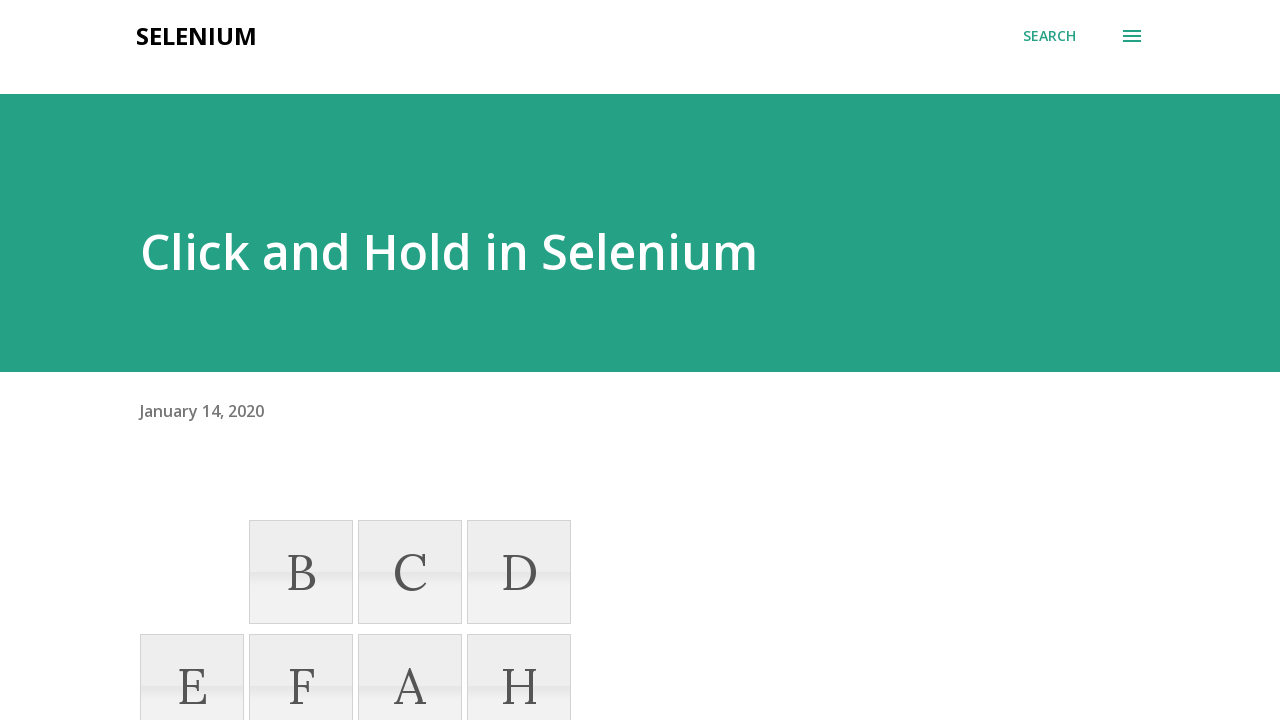

Released mouse button to complete drag operation from A to G at (410, 706)
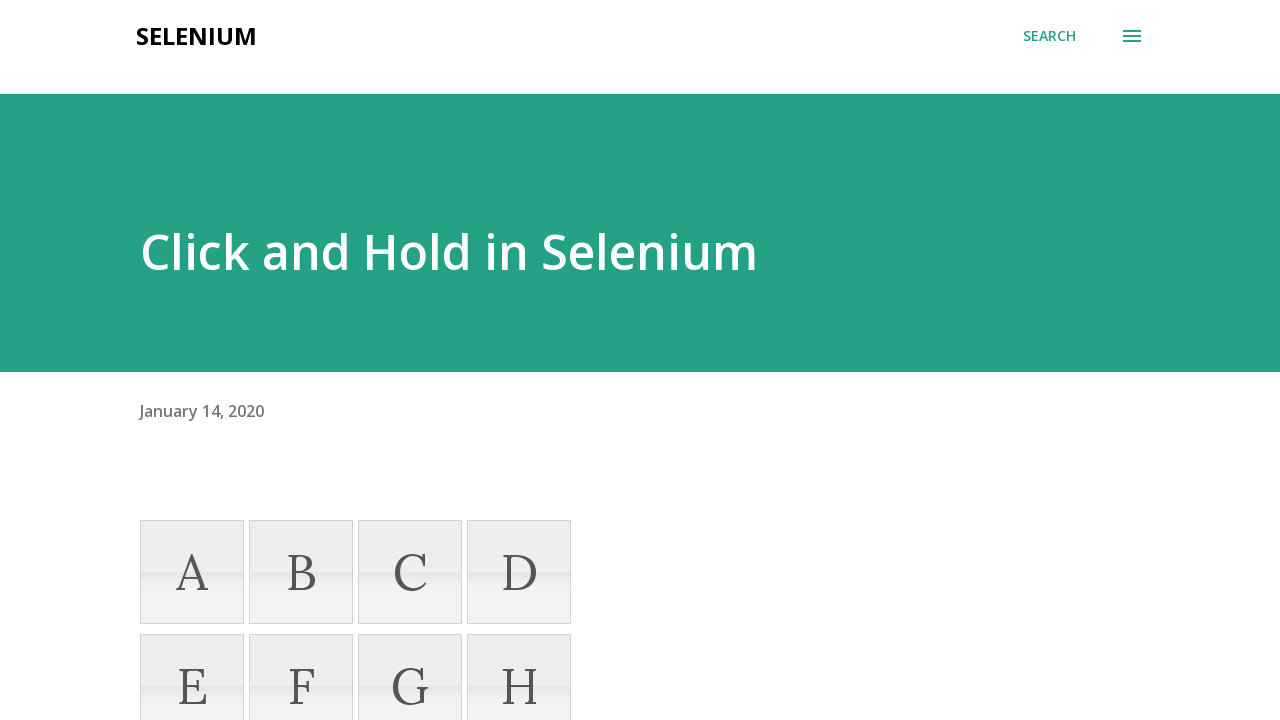

Waited for page to reach networkidle state
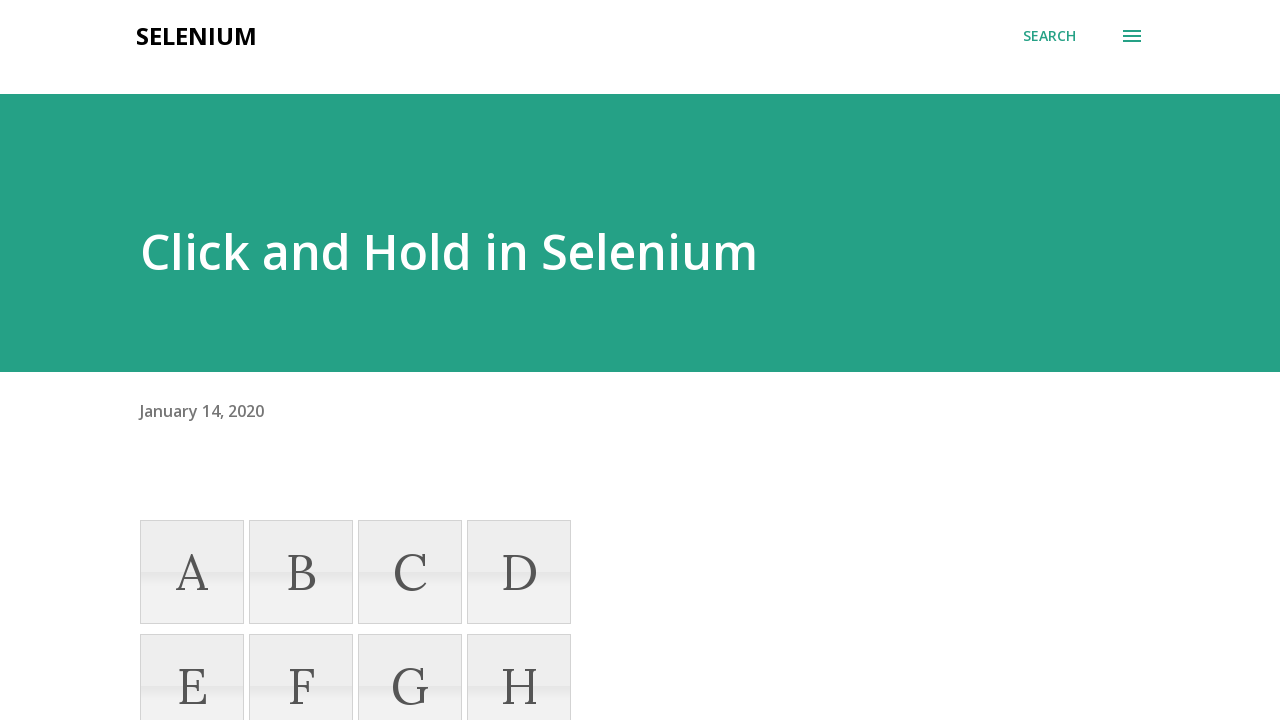

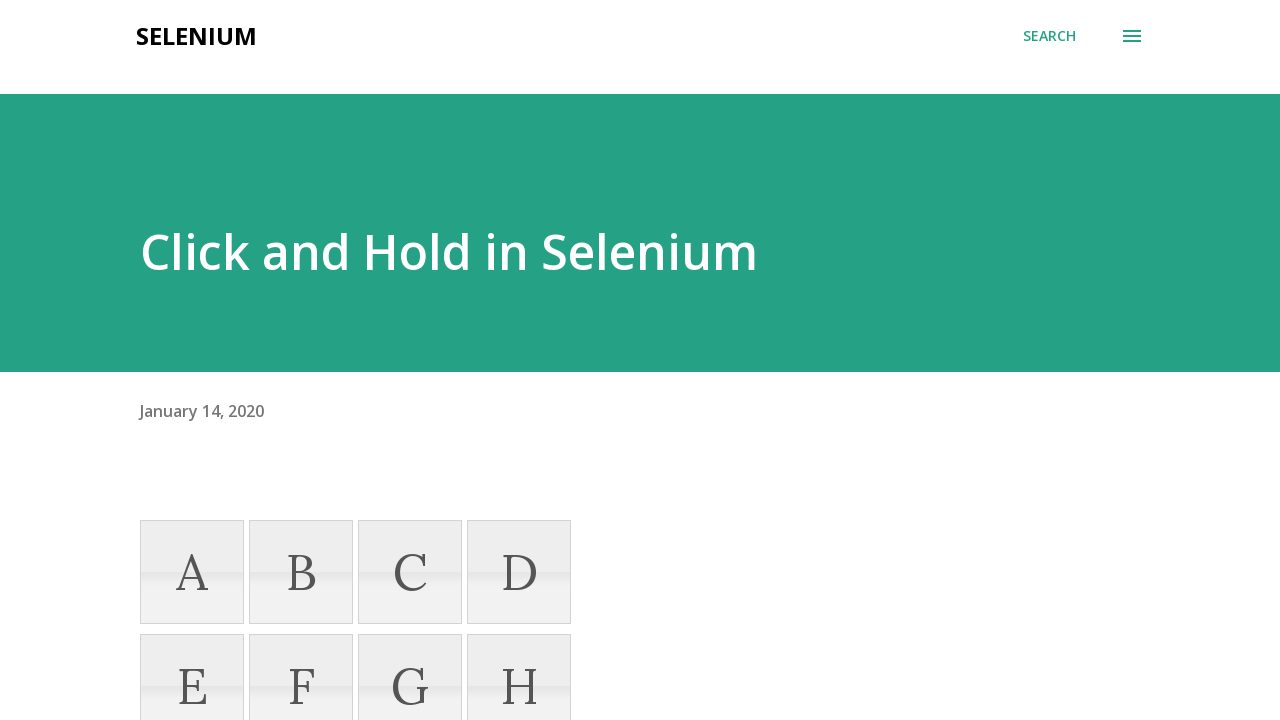